Tests checkbox functionality by verifying initial state, clicking a checkbox, and confirming the state change

Starting URL: https://rahulshettyacademy.com/AutomationPractice/

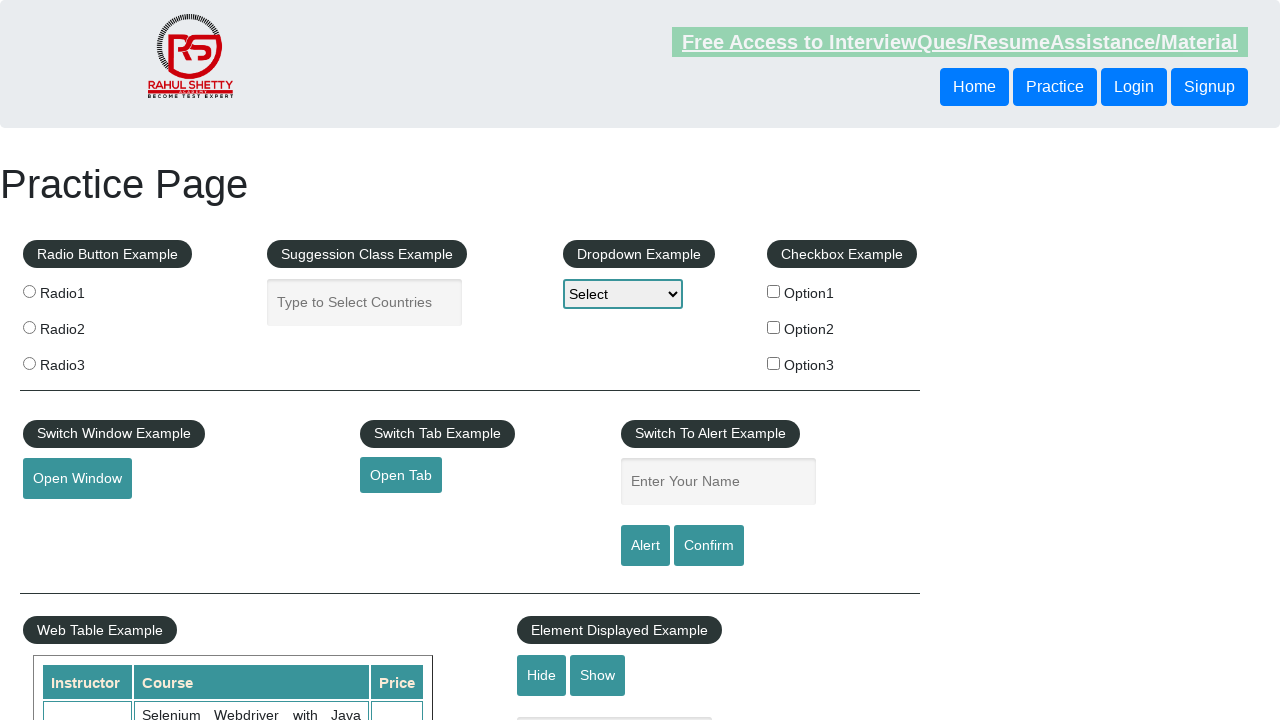

Navigated to Automation Practice page
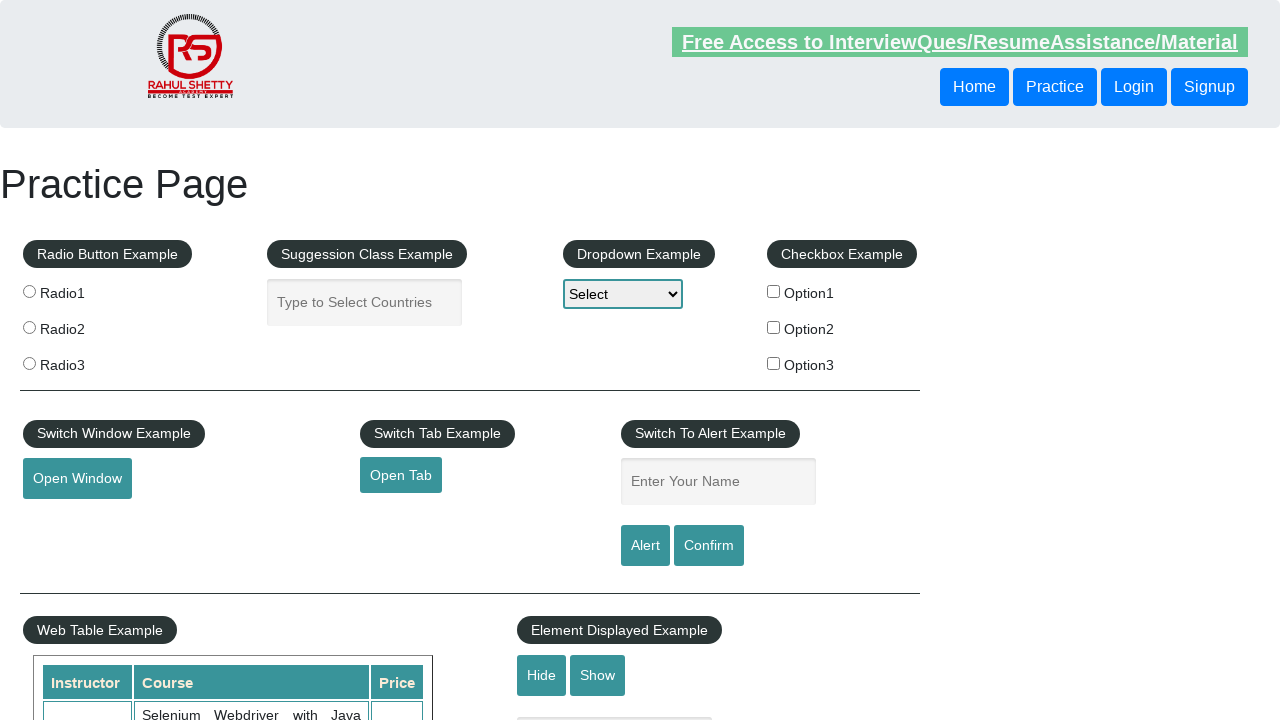

Located checkbox option1
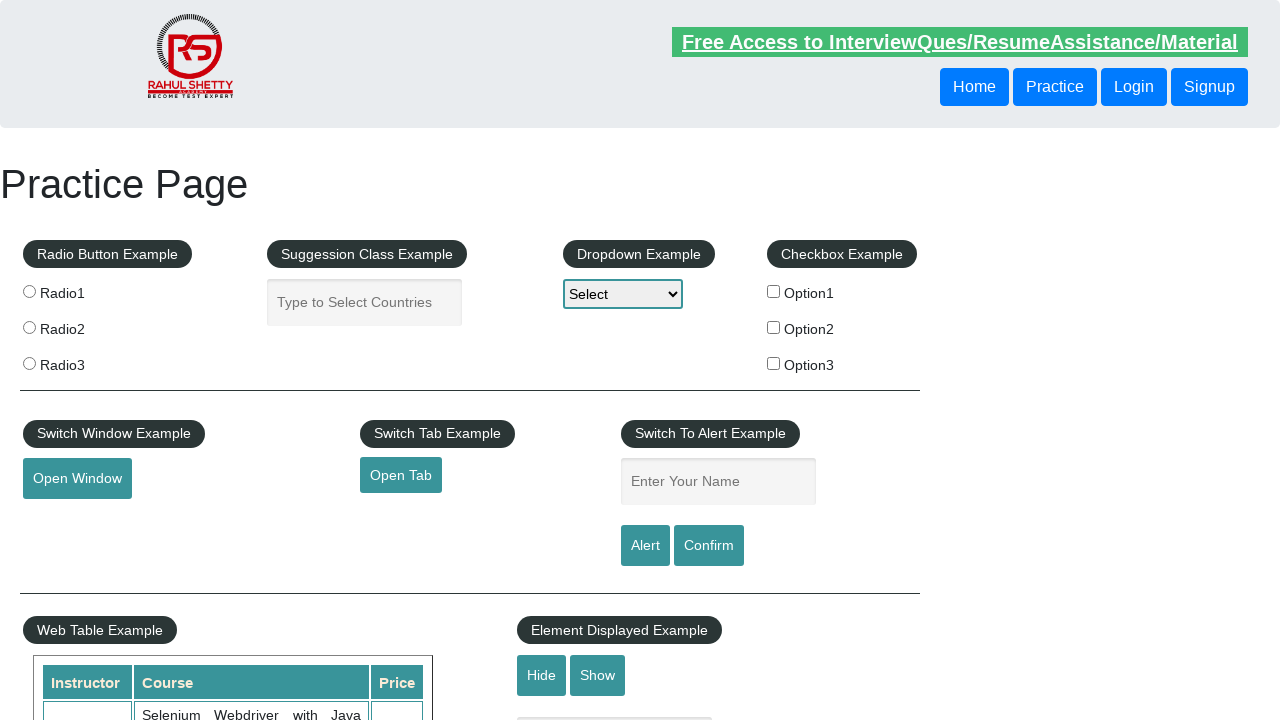

Verified option1 checkbox is initially unchecked
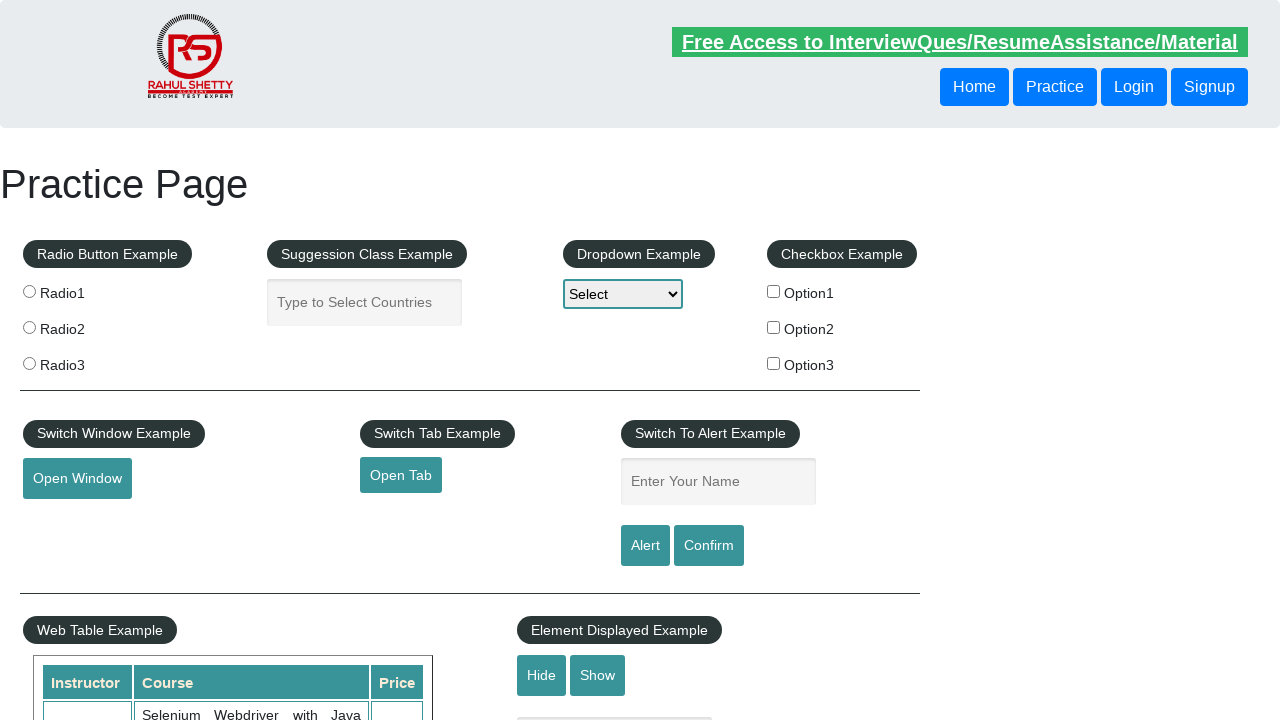

Clicked option1 checkbox at (774, 291) on input#checkBoxOption1
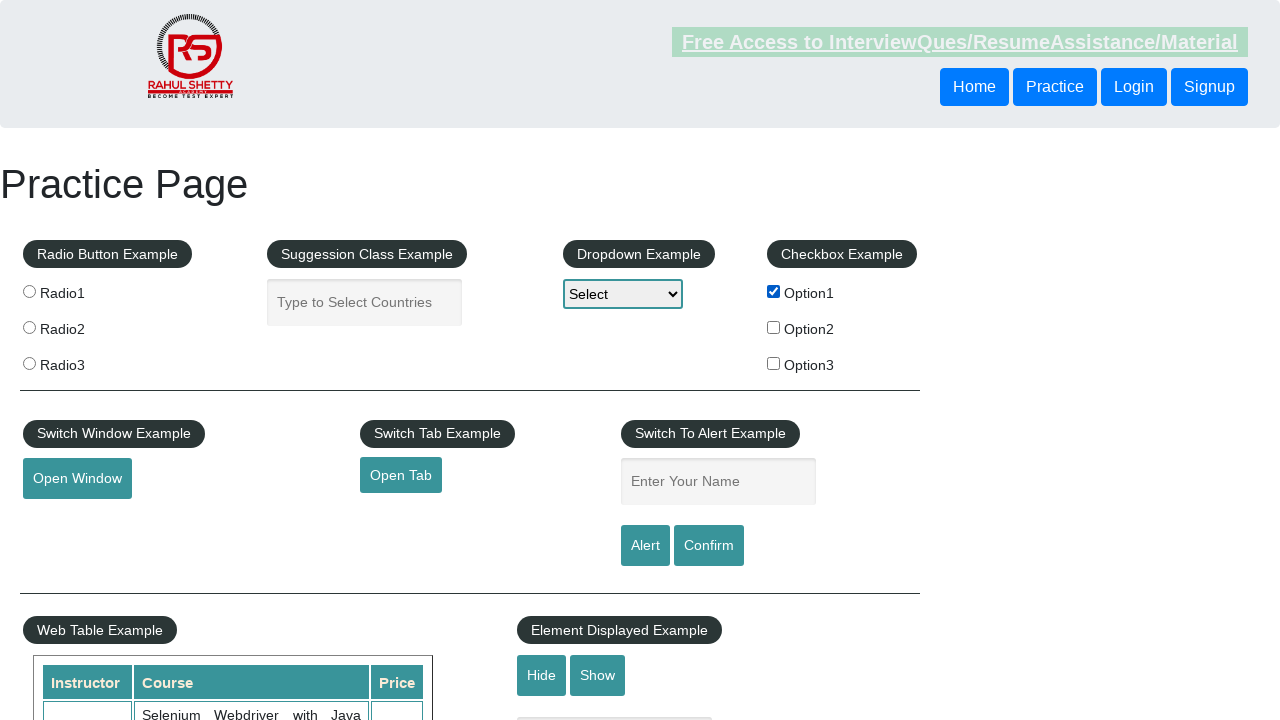

Verified option1 checkbox is now checked
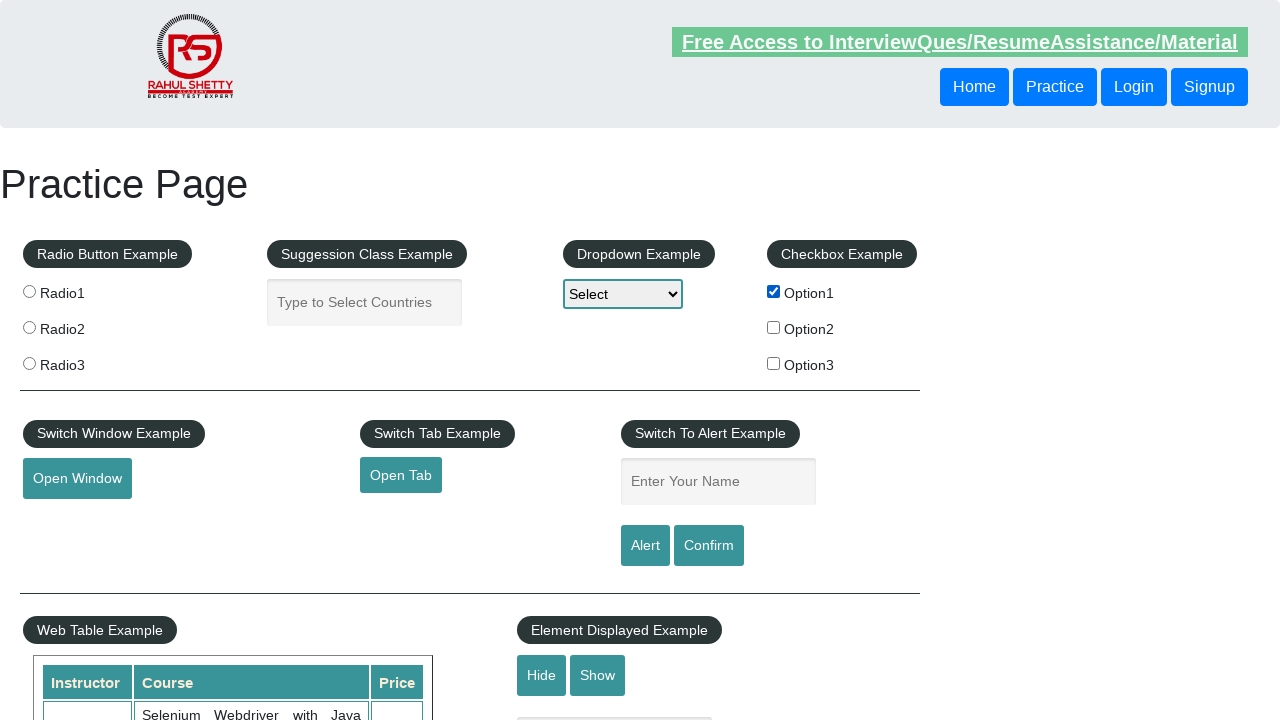

Retrieved all checkboxes on page - total count: 3
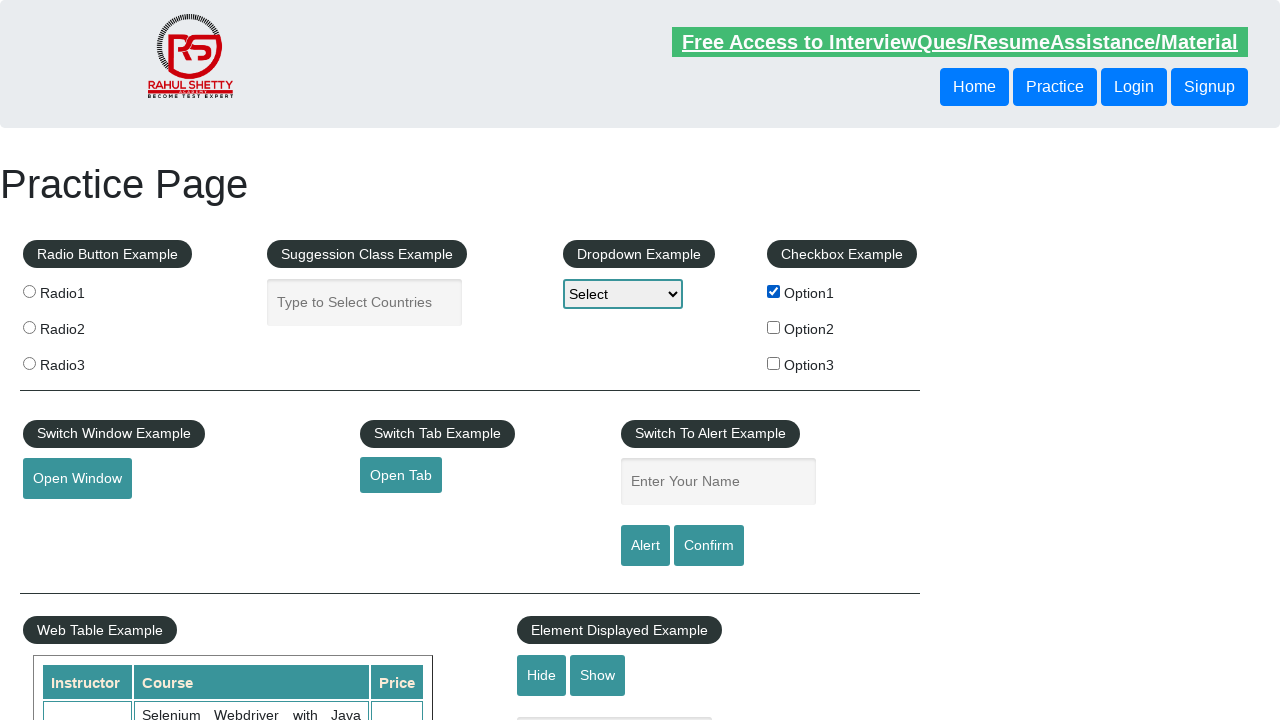

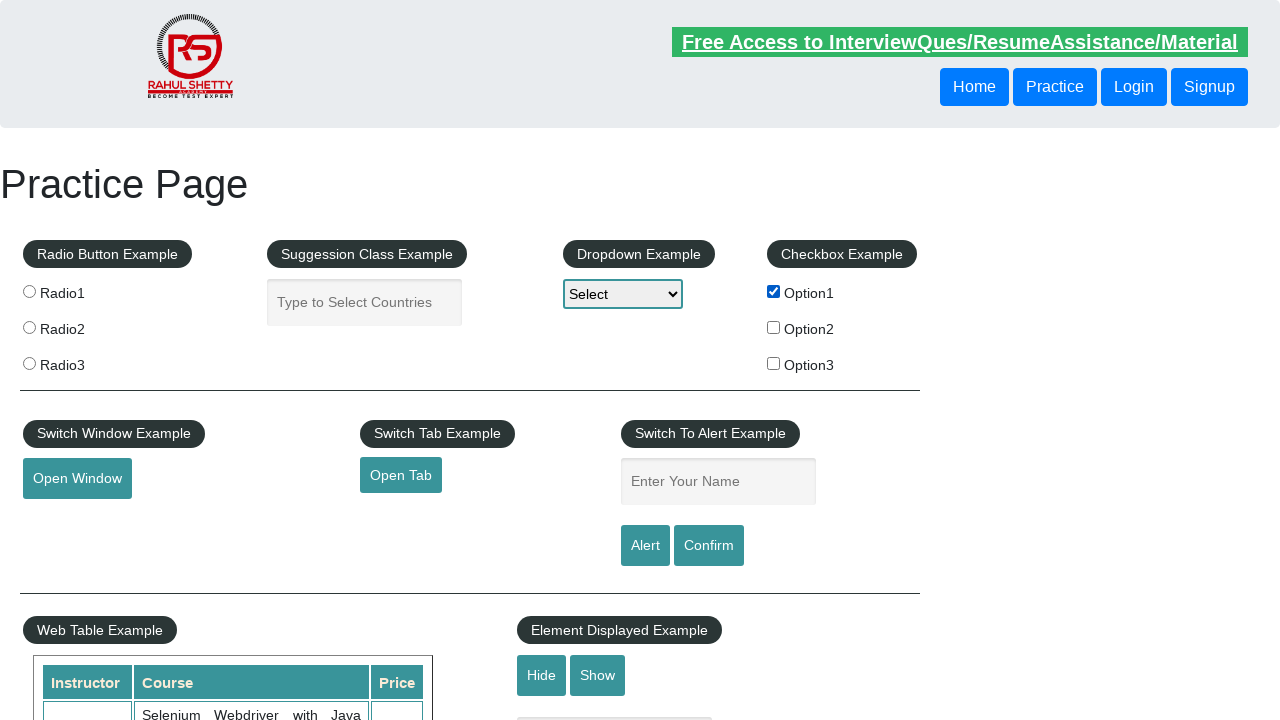